Tests the buy functionality by navigating to a category and clicking on a buy button

Starting URL: https://halogranie.orange.pl/

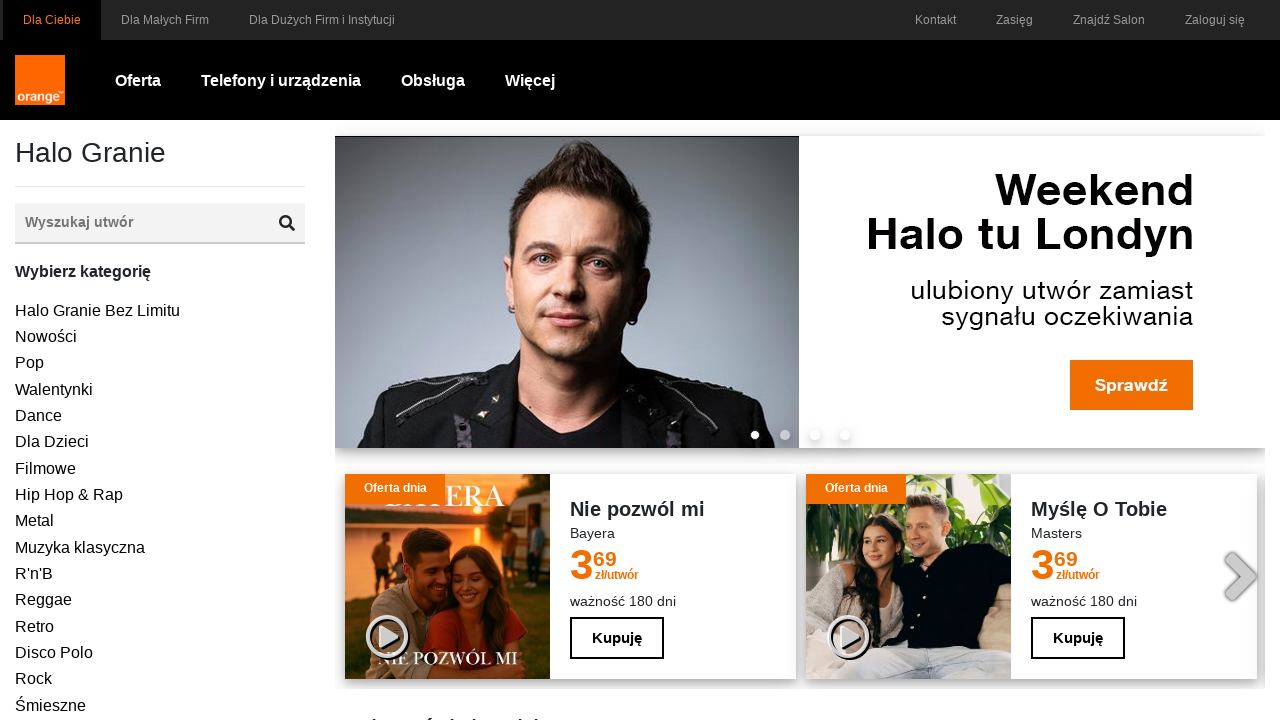

Waited for 4th category link to load
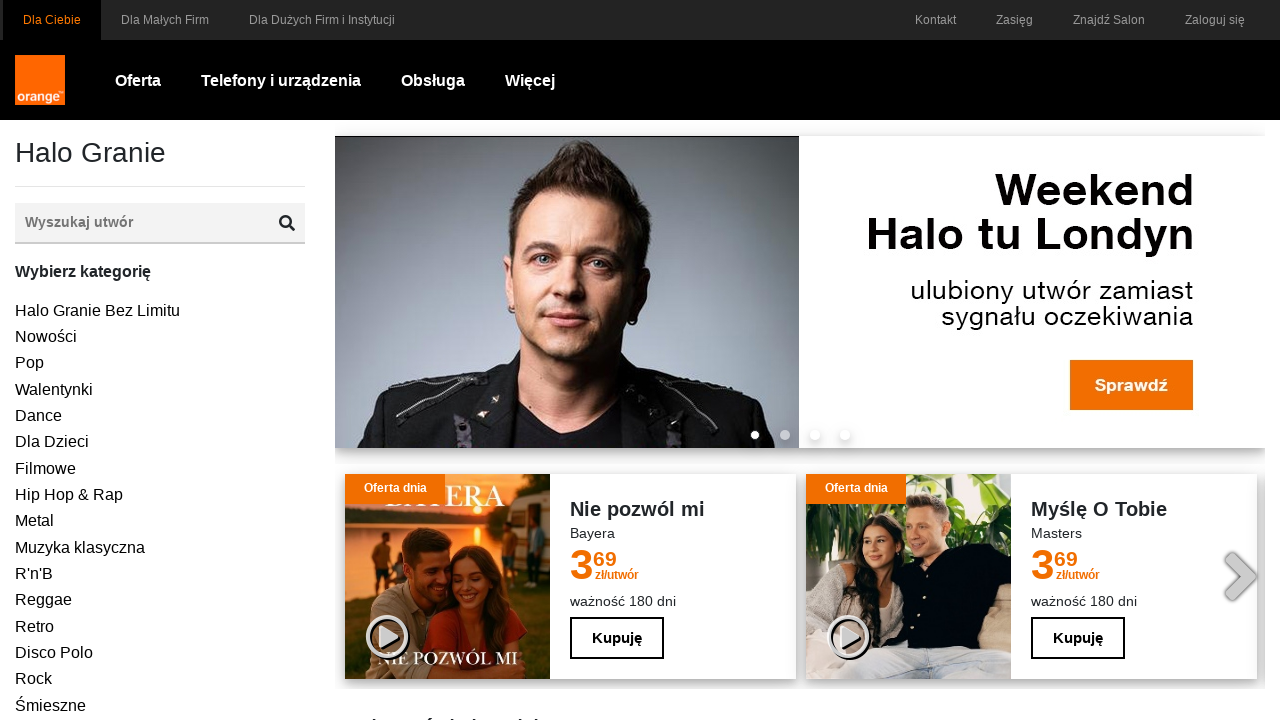

Clicked on 4th category link at (54, 389) on xpath=/html/body/app-root/div[1]/main/div/div[1]/www-side-panel/div/div/www-cate
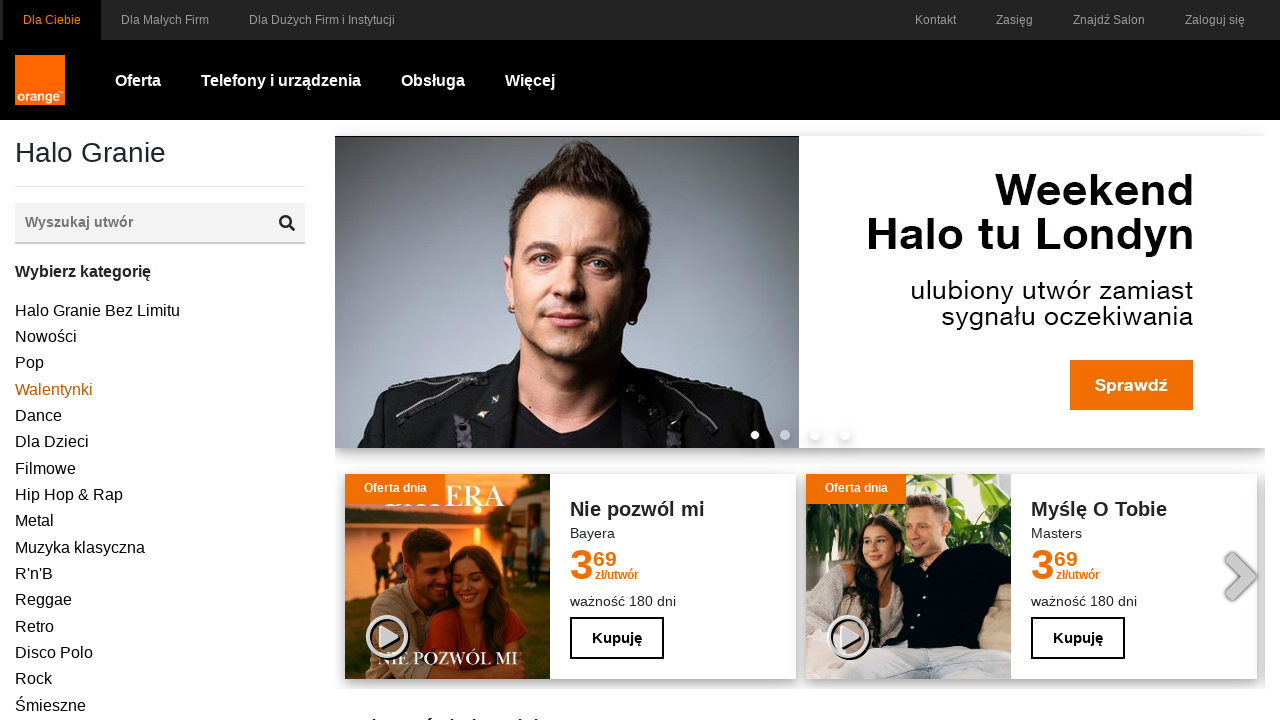

Waited for buy button on first item to load
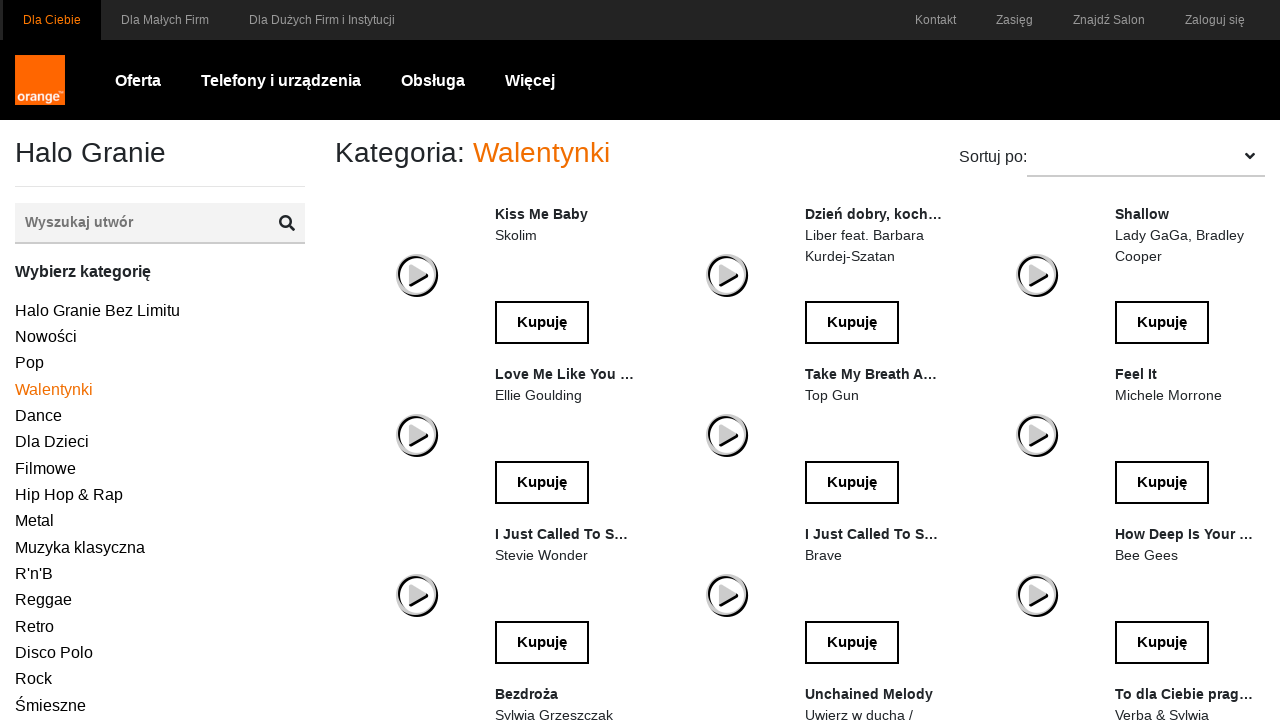

Clicked buy button on first item at (542, 322) on xpath=//*[@id="router-outlet-parent"]/www-category-page/section/div[1]/div[1]/ww
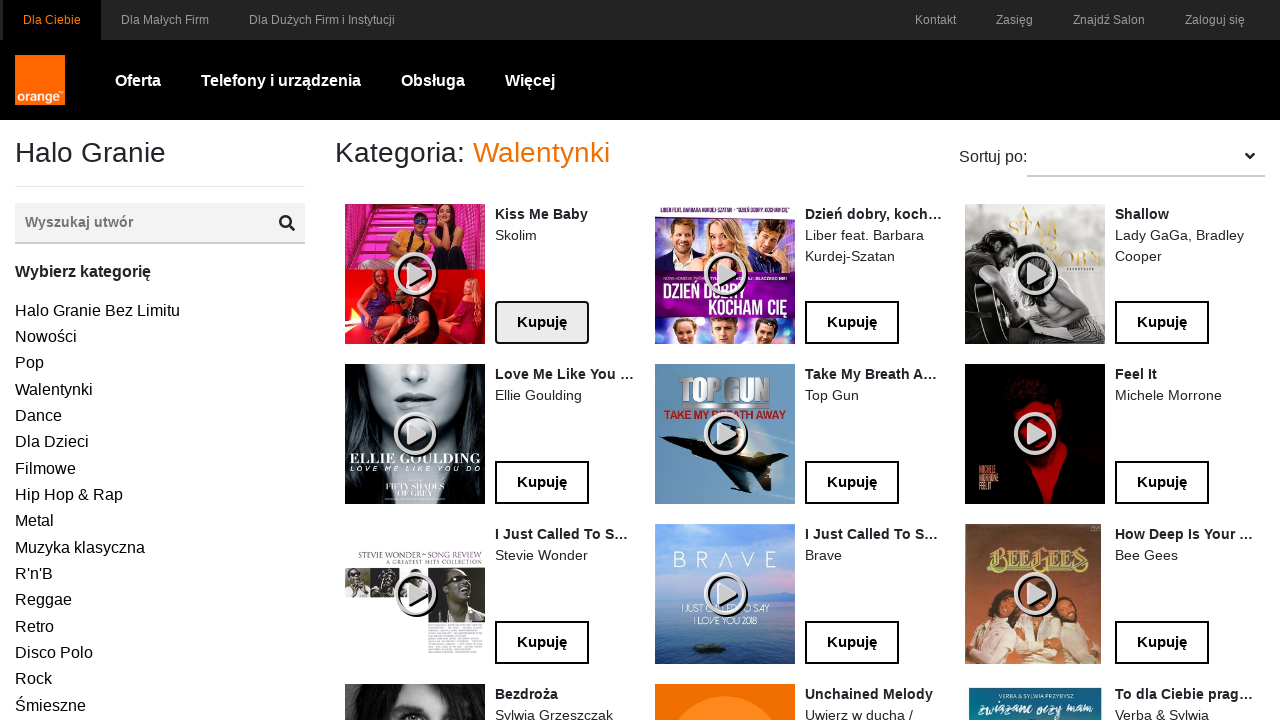

Product detail page loaded
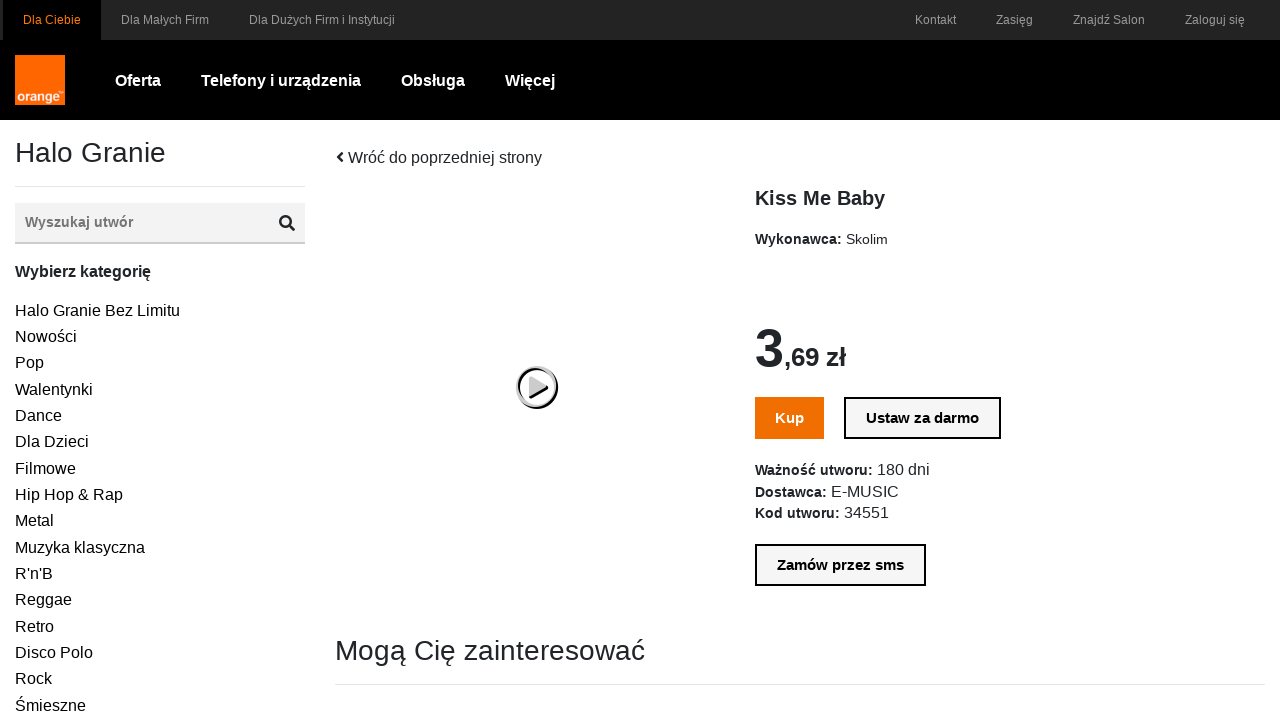

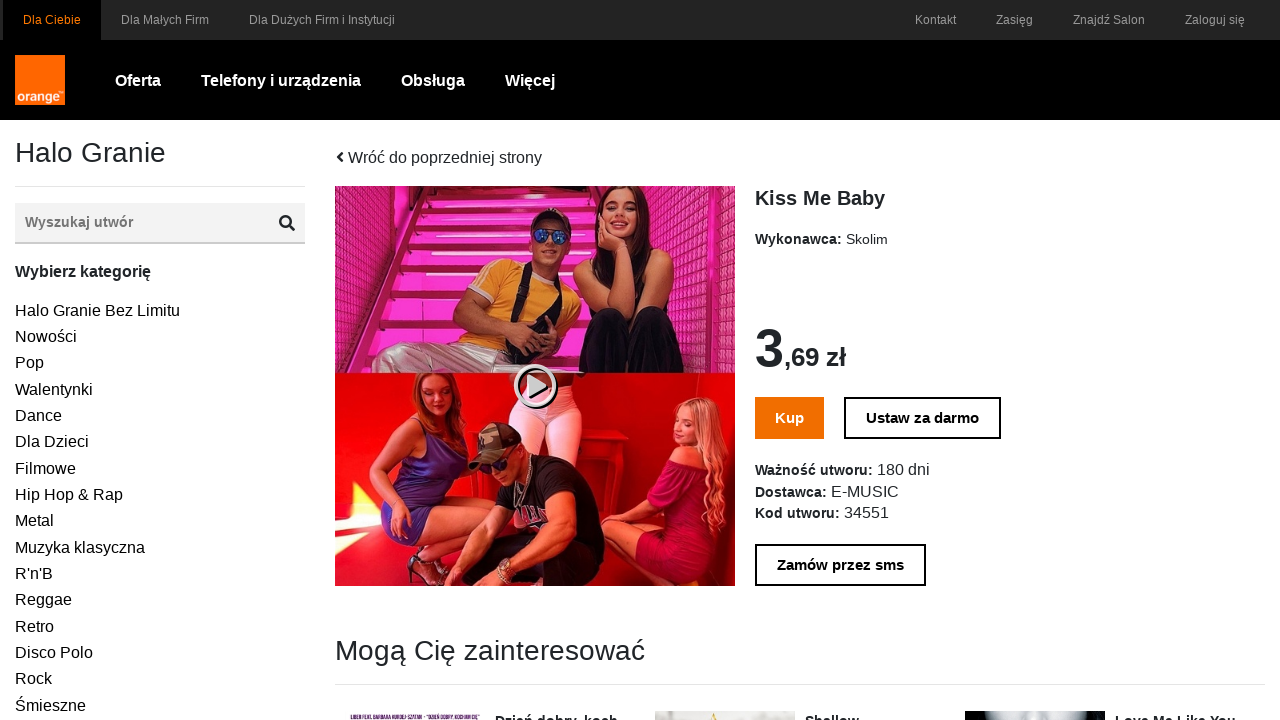